Tests that the GitHub navbar link opens GitHub profile in a new tab

Starting URL: https://grayinfilmv2.netlify.app/

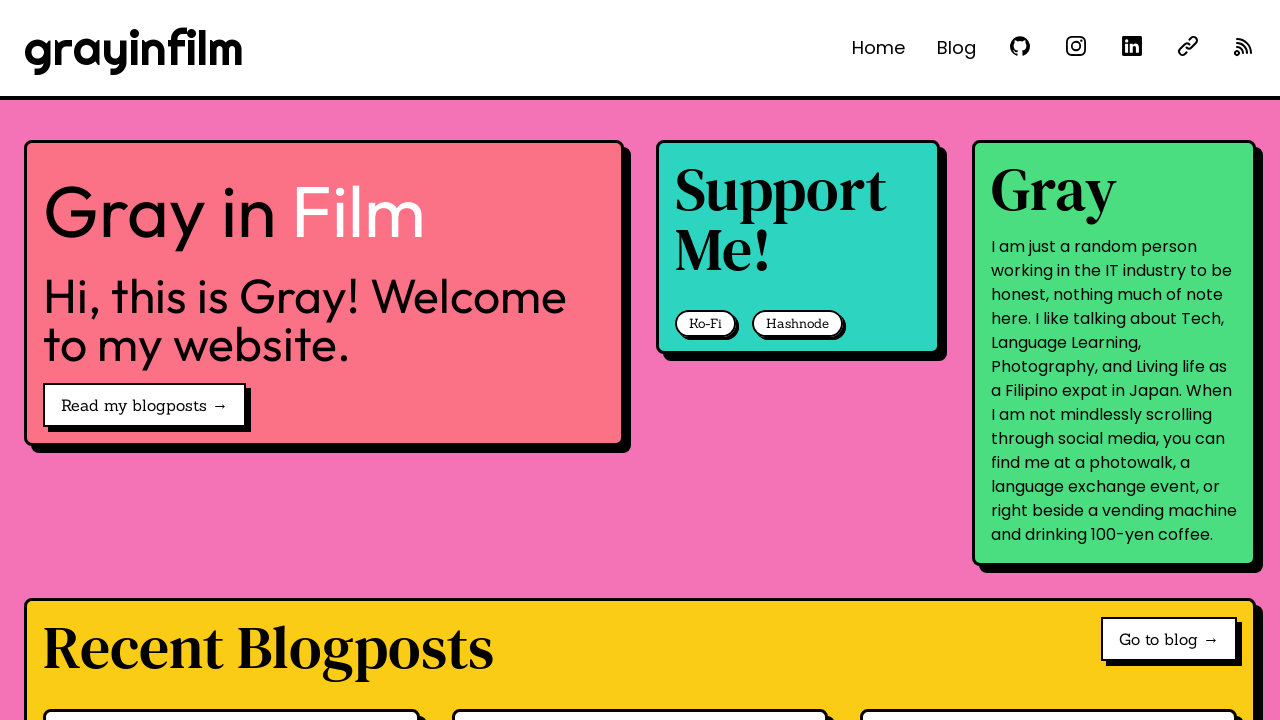

Clicked GitHub navbar link 'See @grayinfilm on GitHub' at (1020, 46) on internal:role=link[name="See @grayinfilm on GitHub"i]
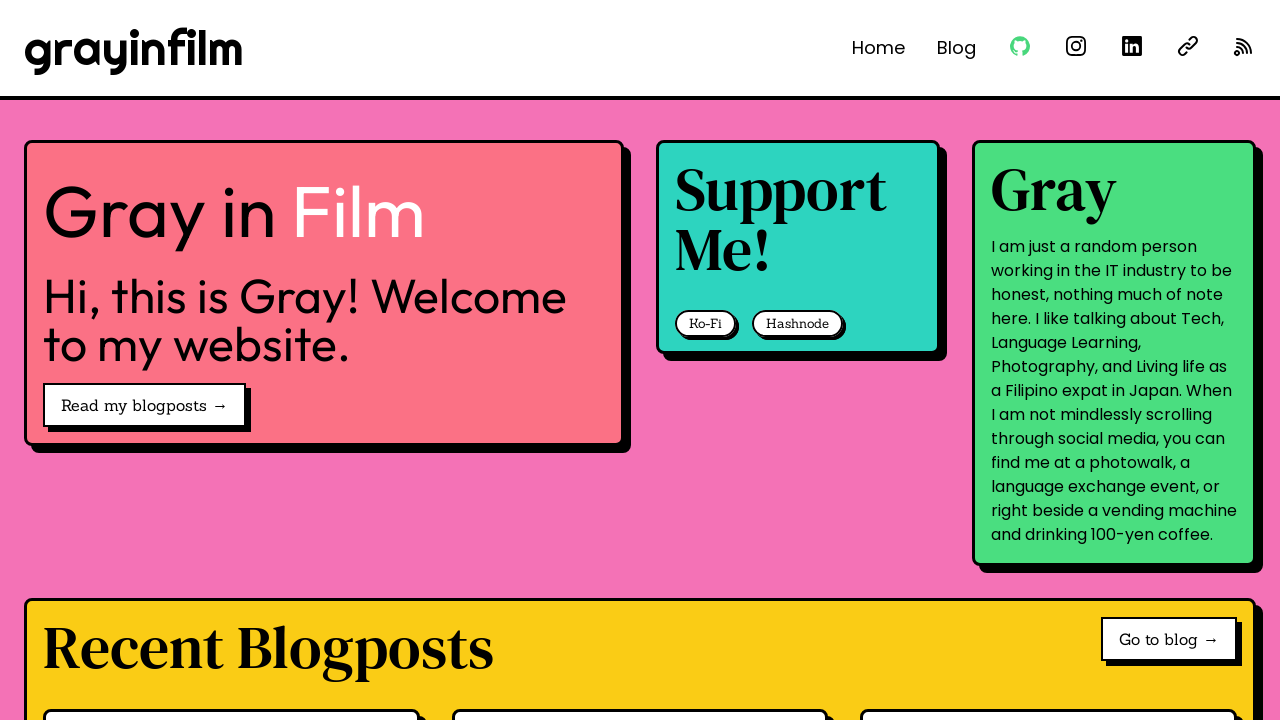

GitHub profile opened in new popup tab
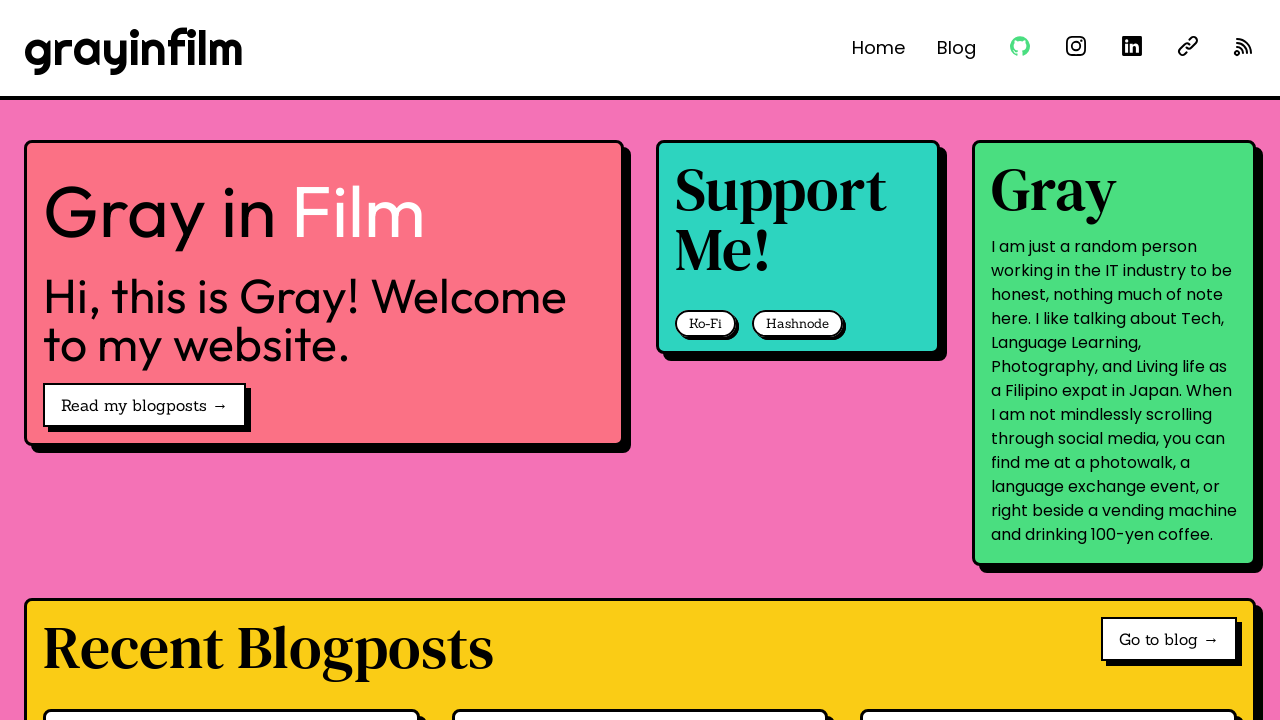

Popup page loaded successfully
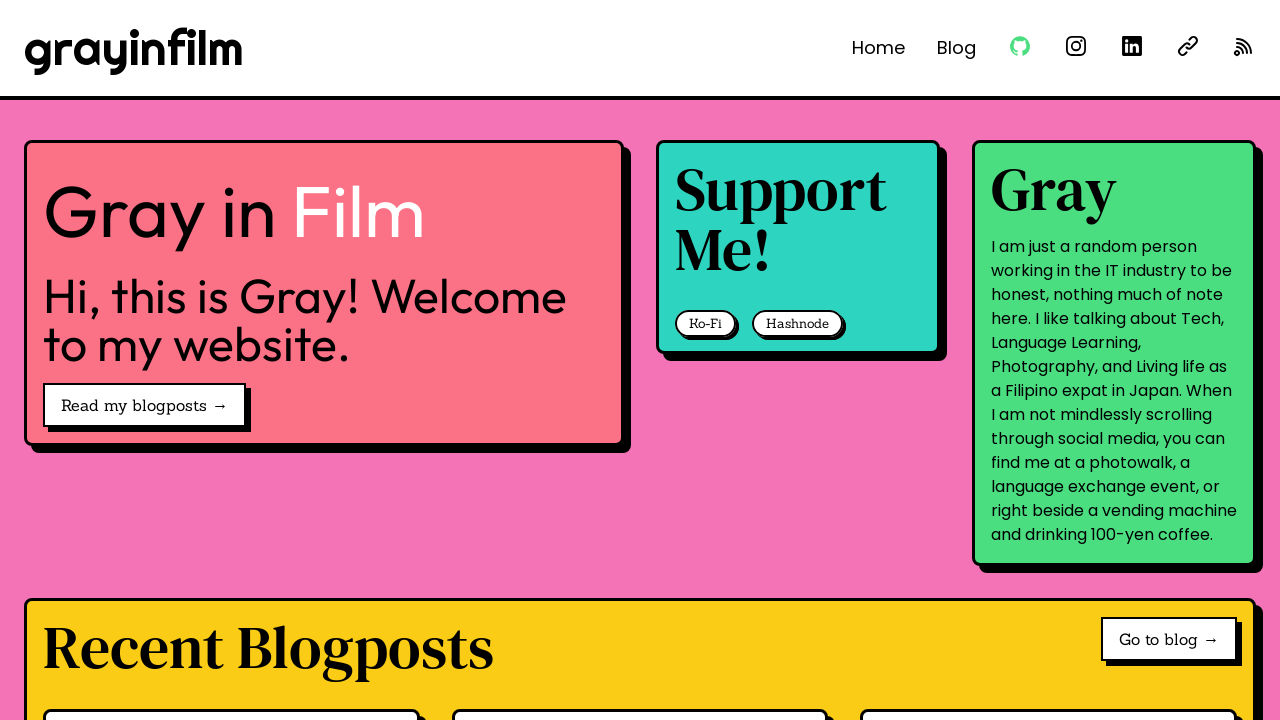

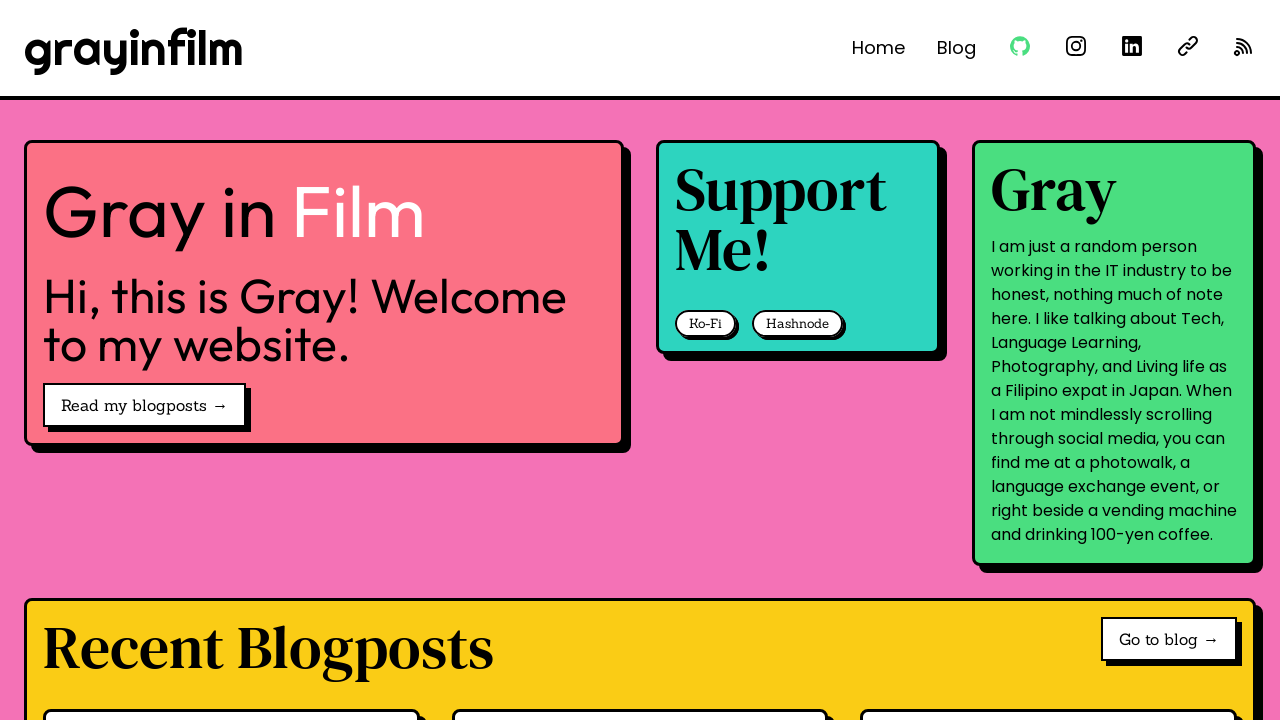